Tests checkbox selection functionality by checking Pasta and Torta checkboxes, then unchecking Pasta

Starting URL: https://thefreerangetester.github.io/sandbox-automation-testing/

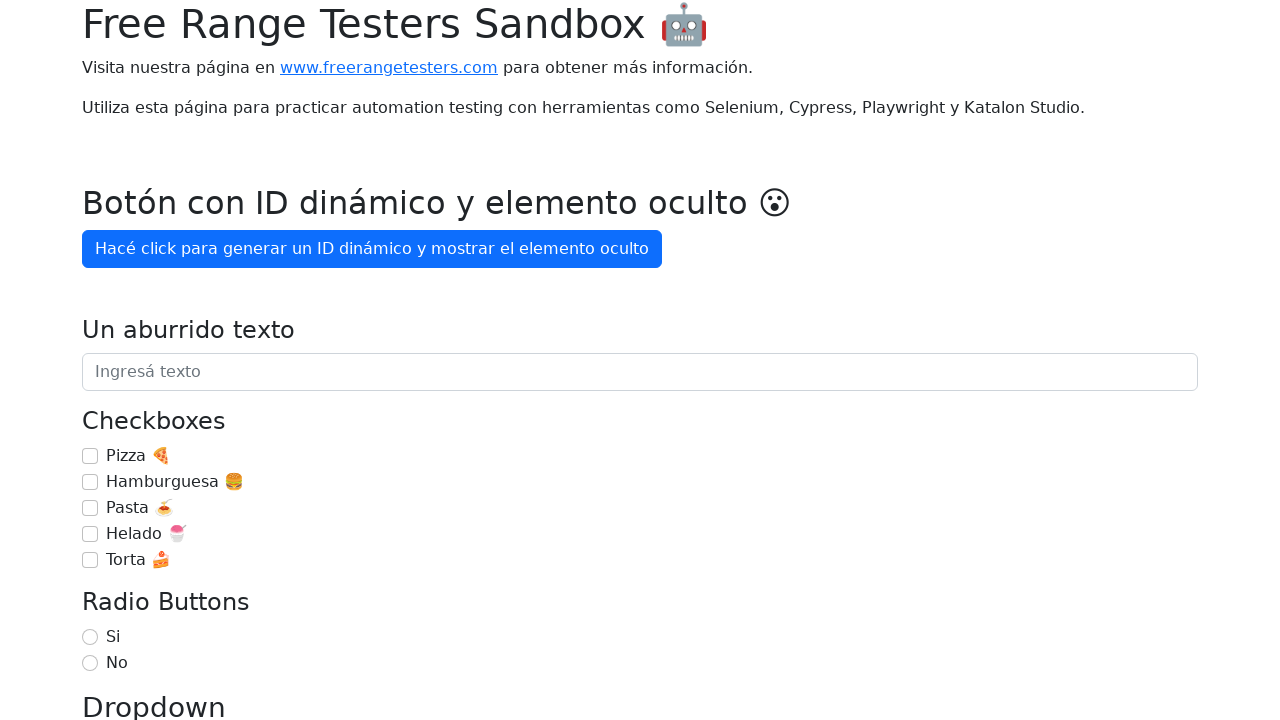

Checked Pasta checkbox at (90, 508) on internal:role=checkbox[name="Pasta 🍝"i]
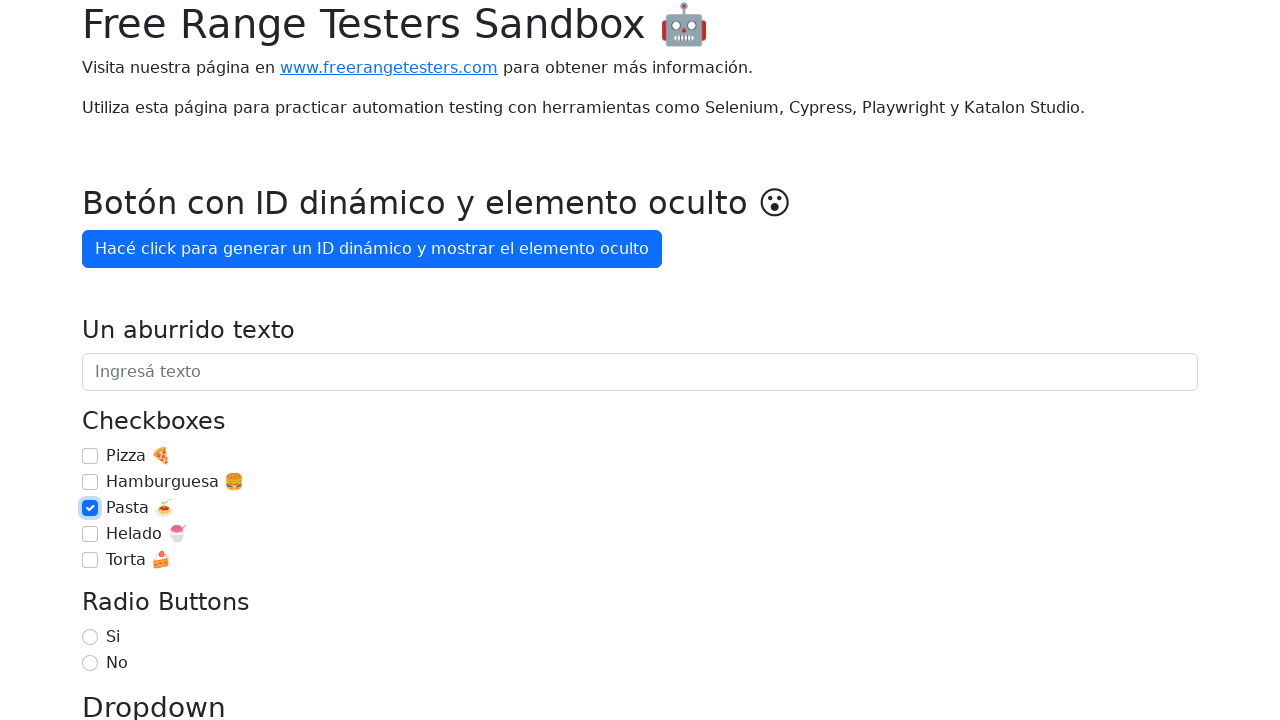

Checked Torta checkbox at (90, 560) on internal:role=checkbox[name="Torta 🍰"i]
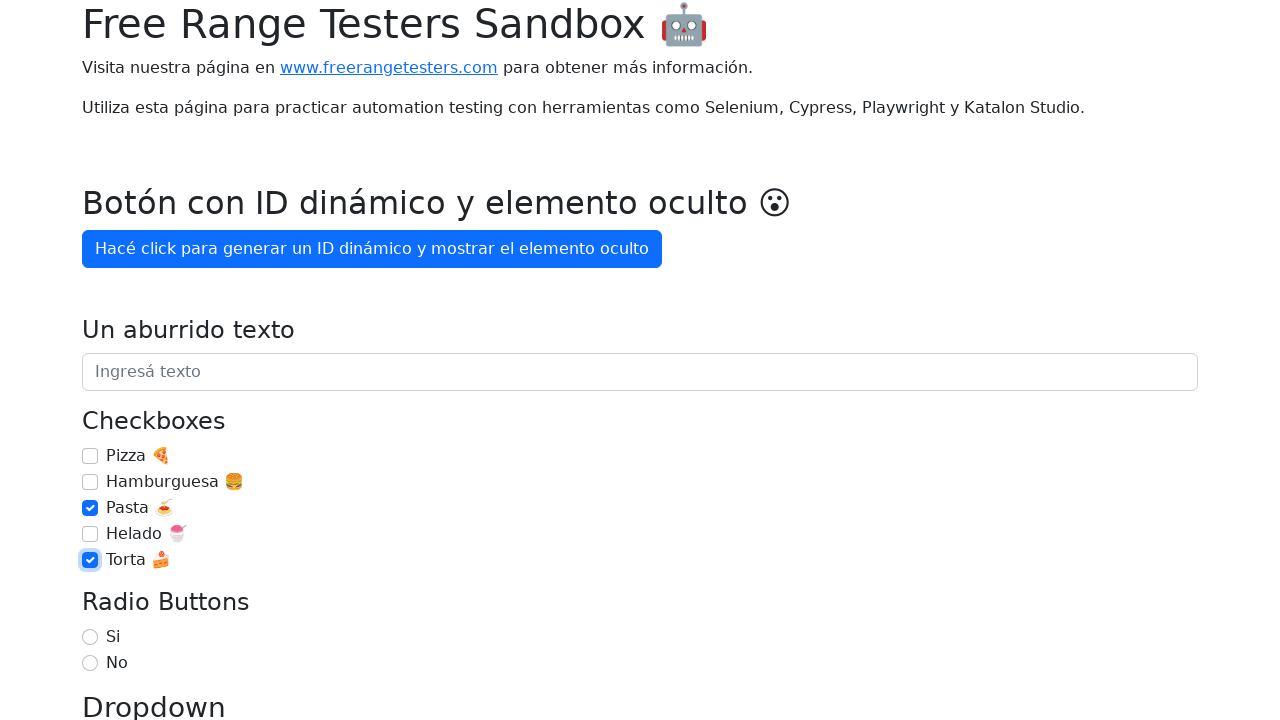

Unchecked Pasta checkbox at (90, 508) on internal:label="Pasta \ud83c\udf5d"i
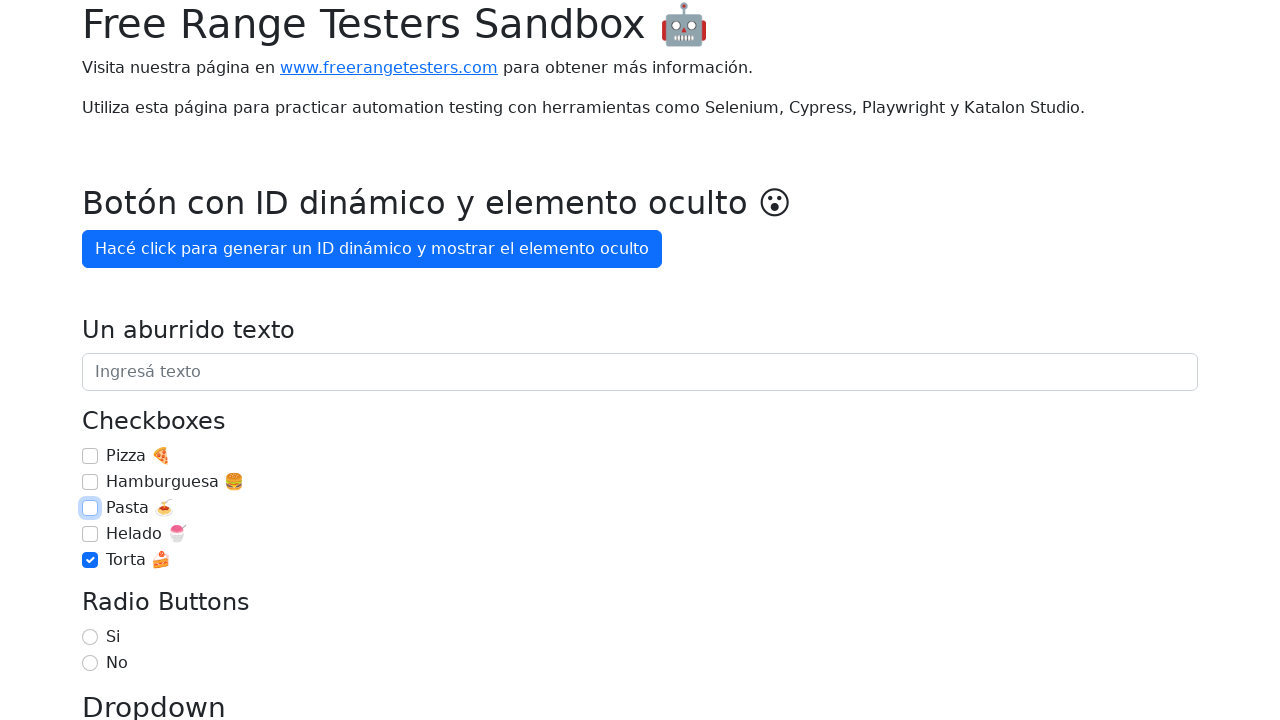

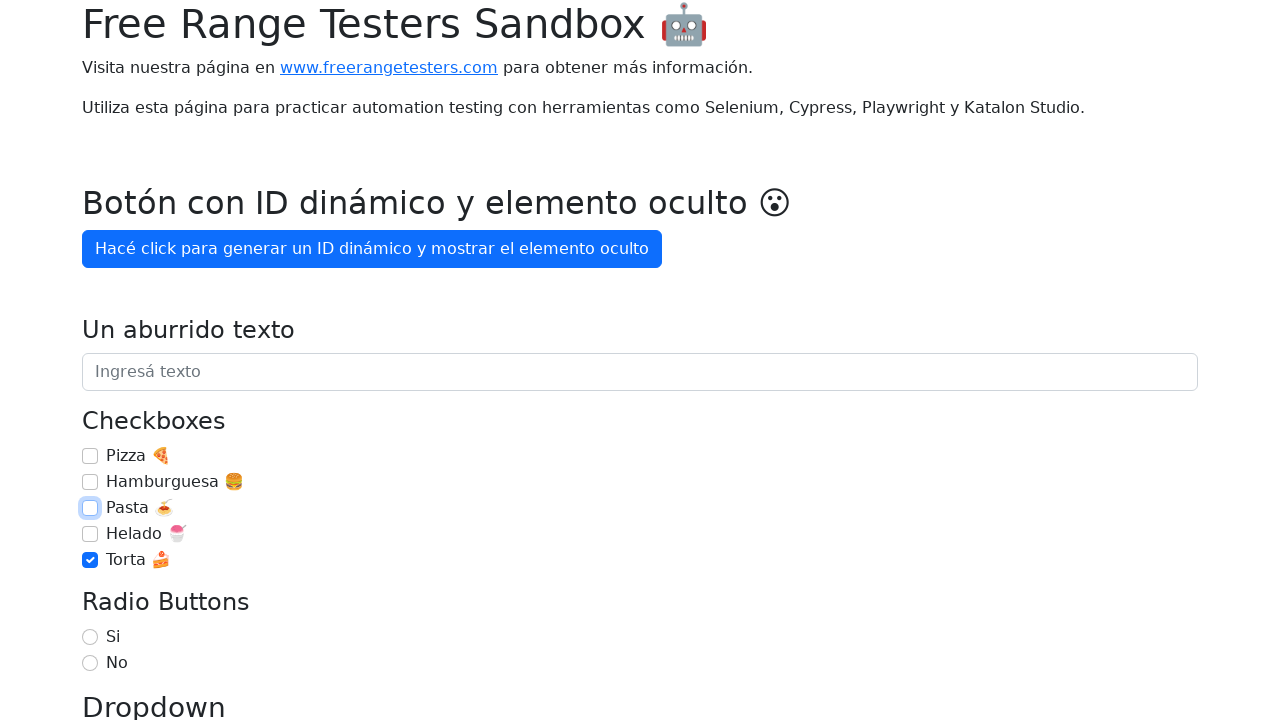